Moves the slider by clicking on a specific point on the slider bar

Starting URL: https://demoqa.com/slider/

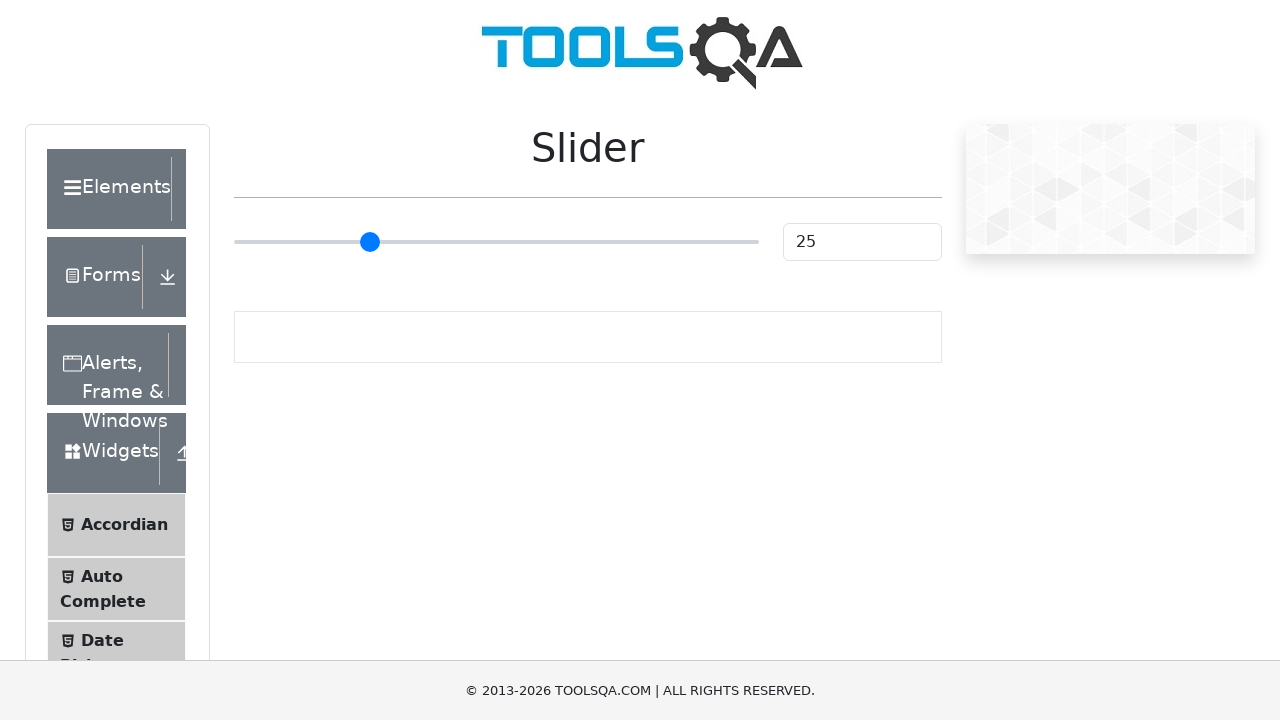

Located the slider element
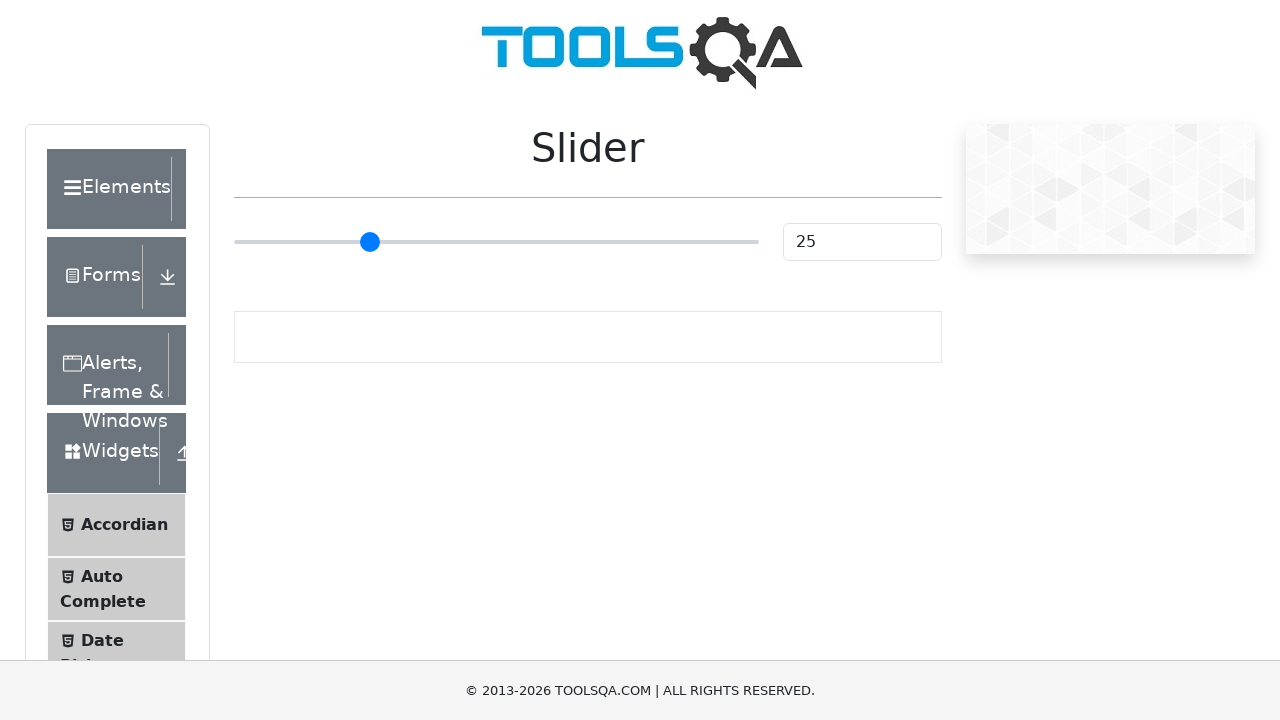

Retrieved slider bounding box dimensions
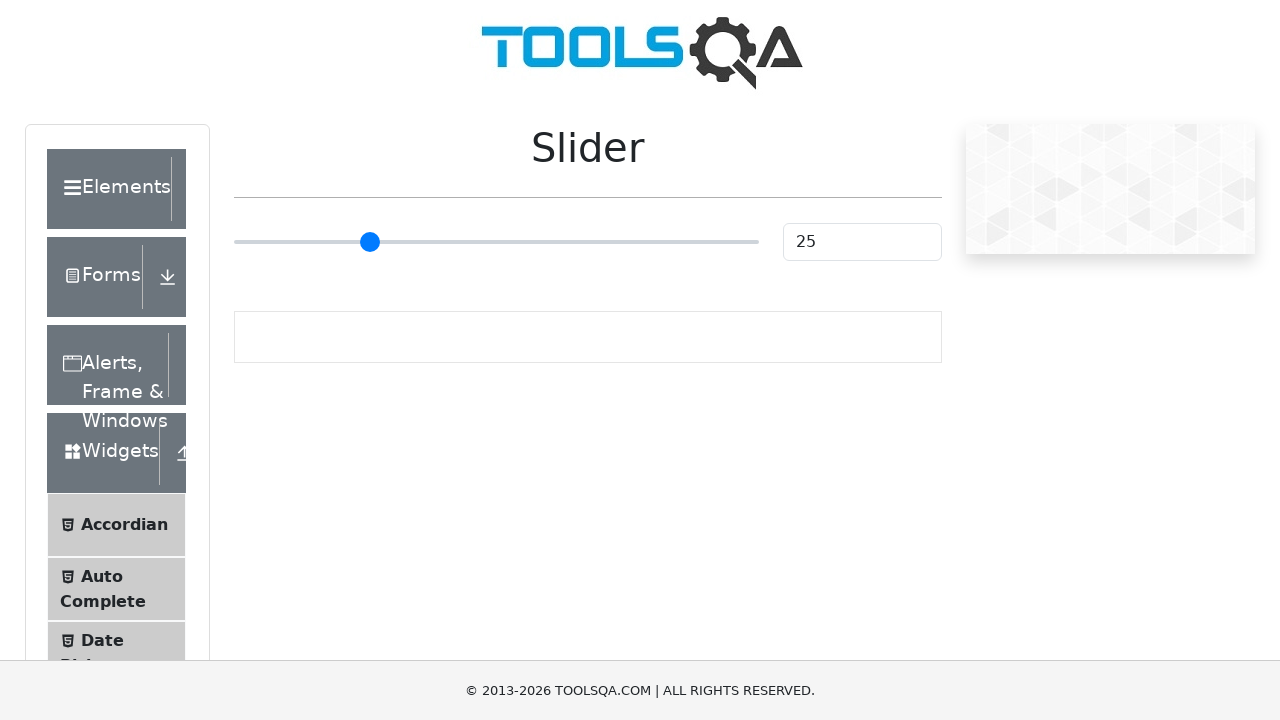

Clicked on the slider at 50% position to move it at (496, 242)
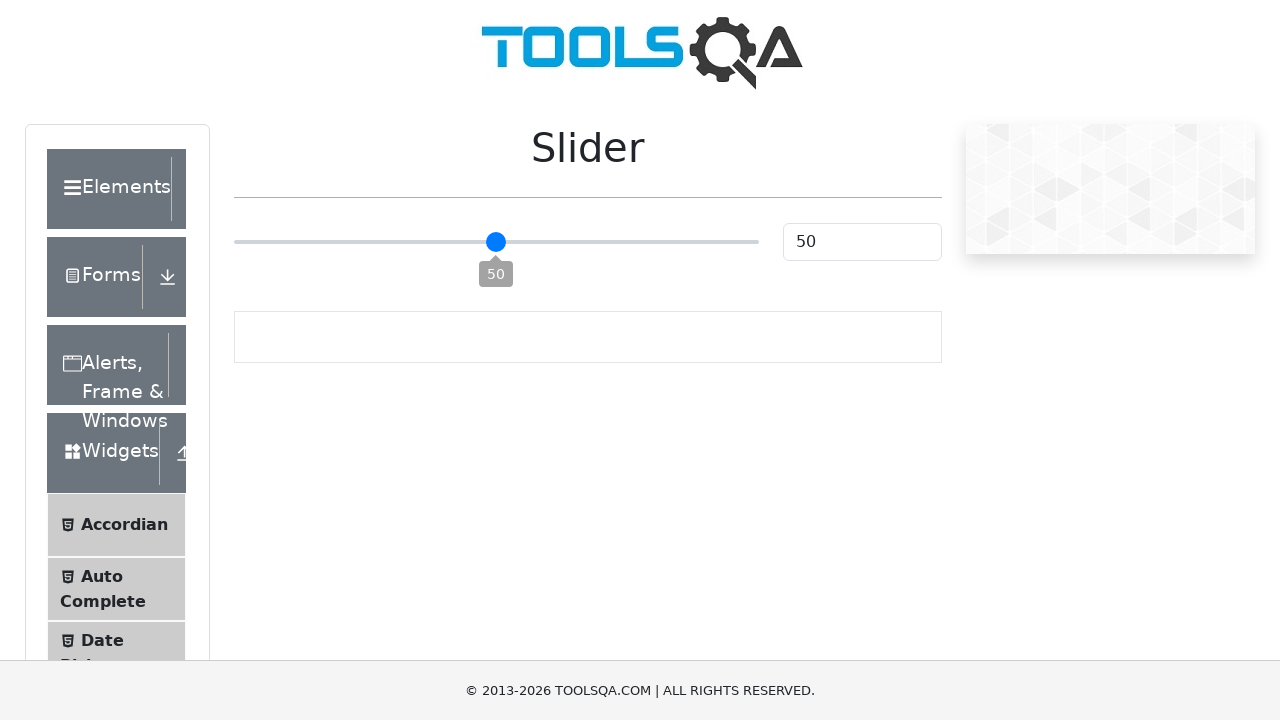

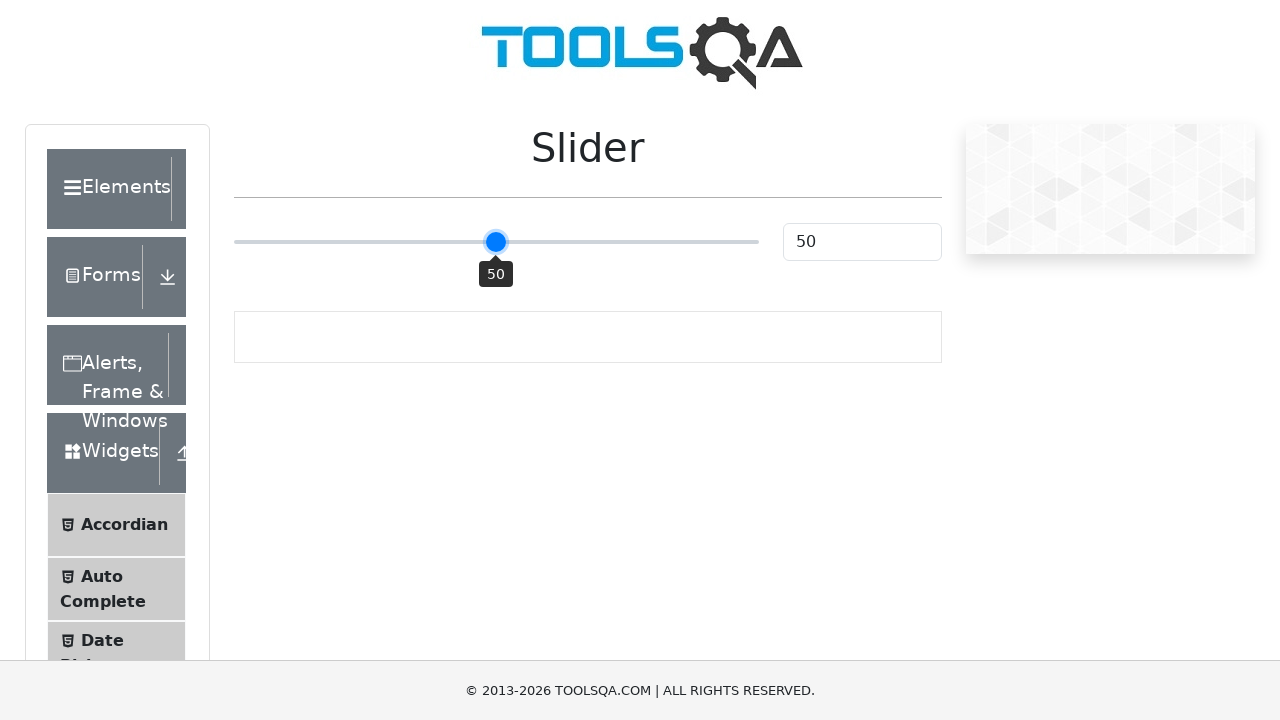